Tests table scrolling functionality and verifies that the sum of values in a scrollable table matches the displayed total amount

Starting URL: https://rahulshettyacademy.com/AutomationPractice/

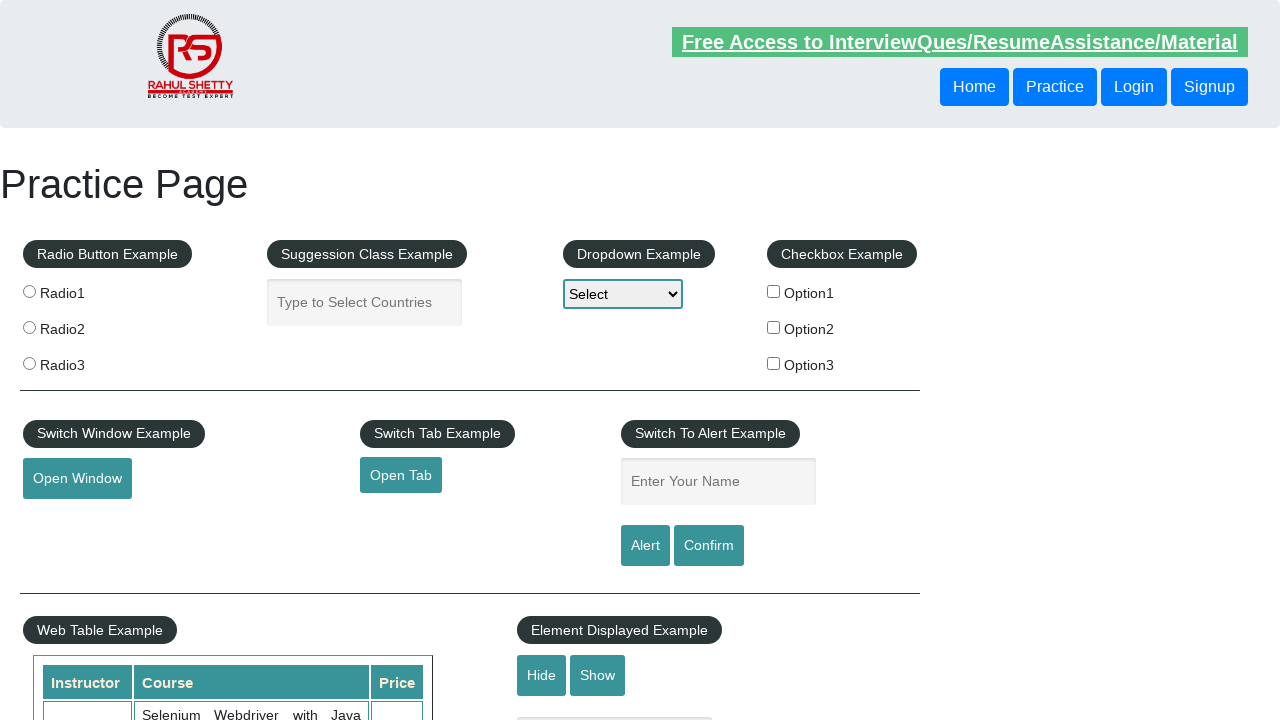

Scrolled within the fixed header table to the bottom
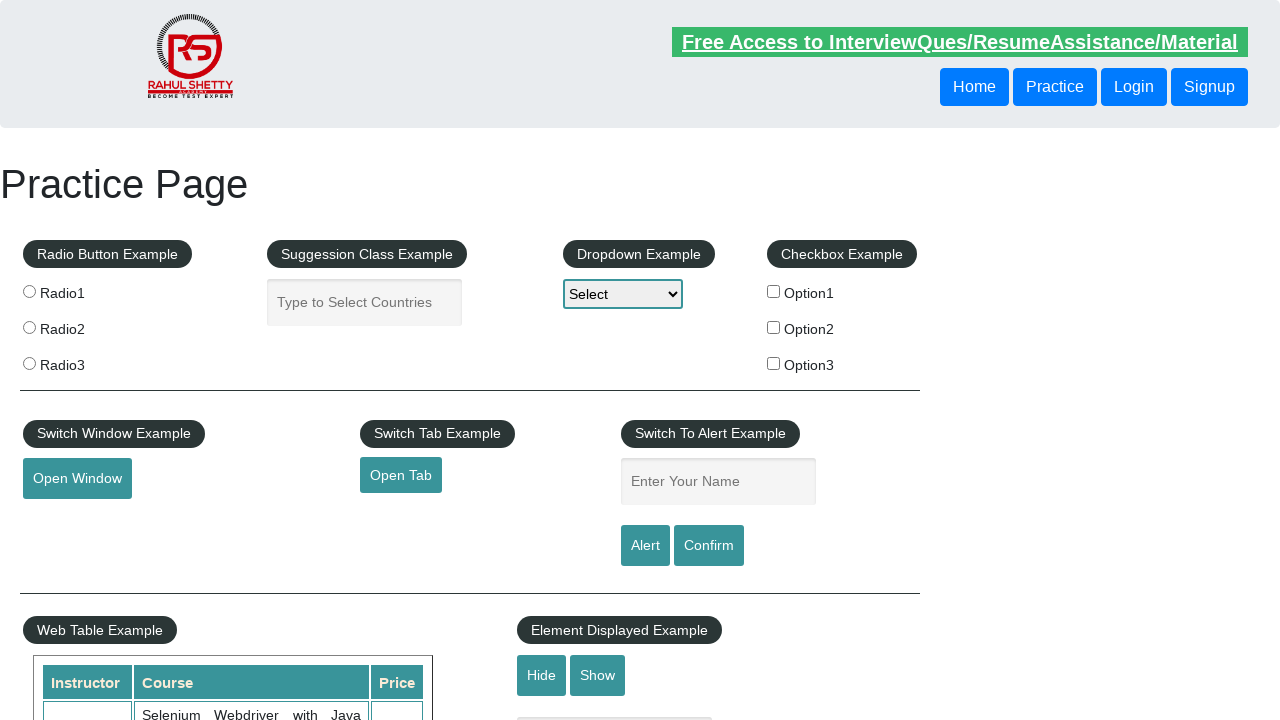

Retrieved all values from the 4th column of the scrollable table
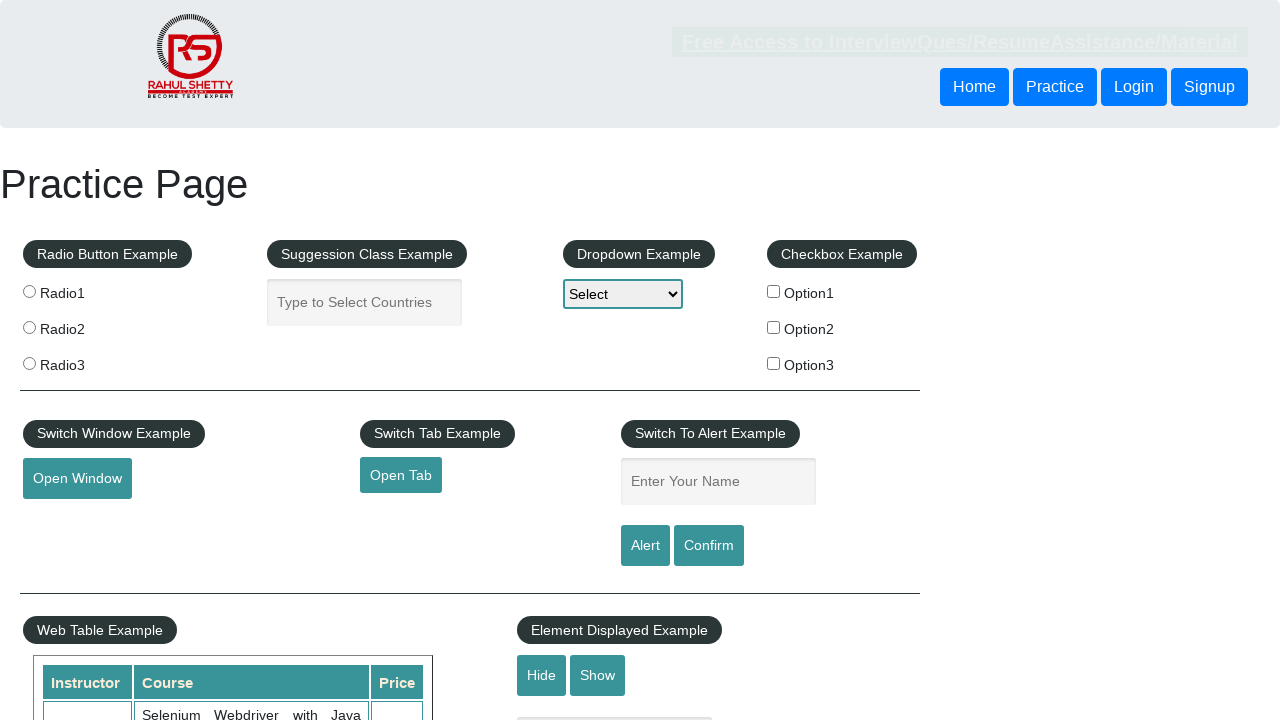

Calculated sum of table values: 296
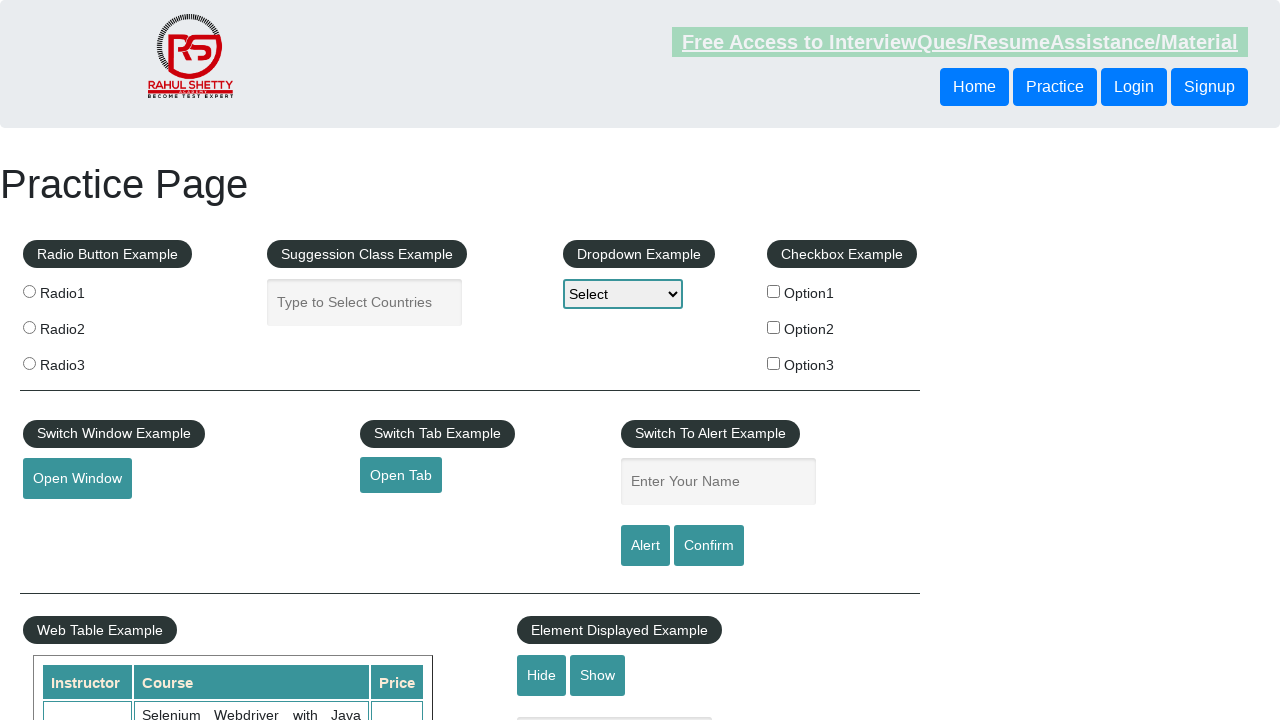

Retrieved the displayed total amount from the page
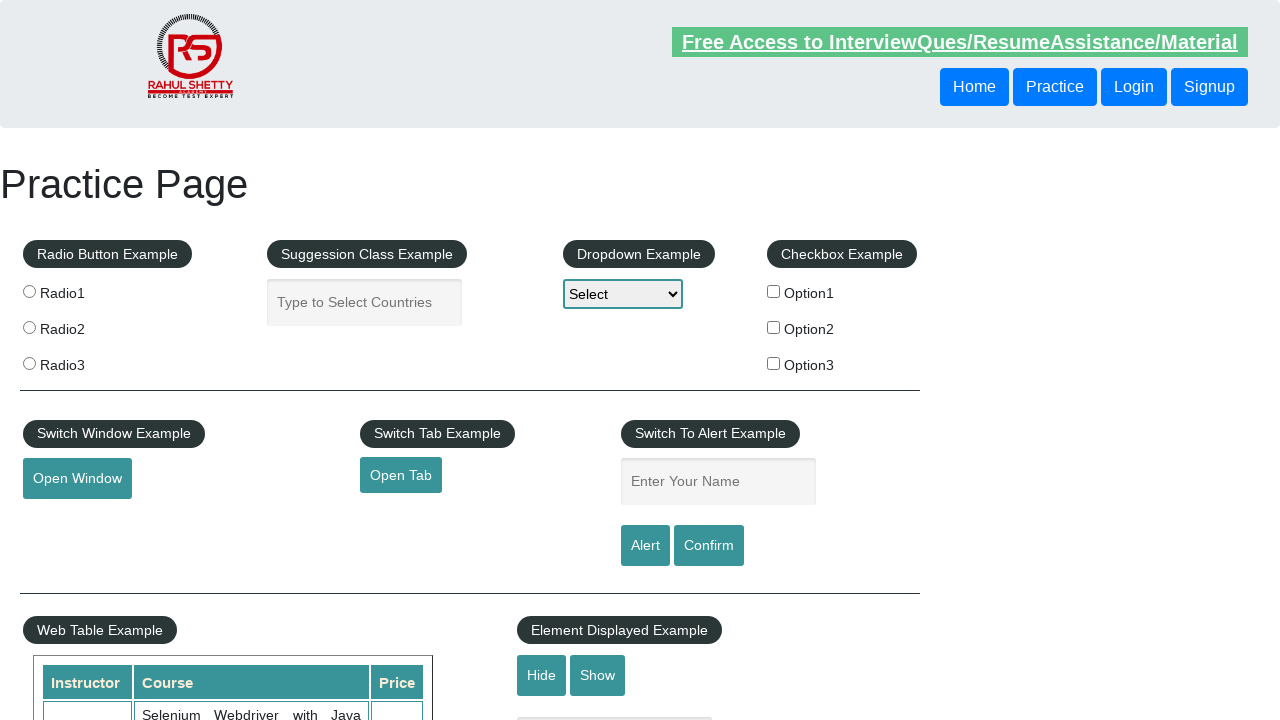

Parsed displayed total amount: 296
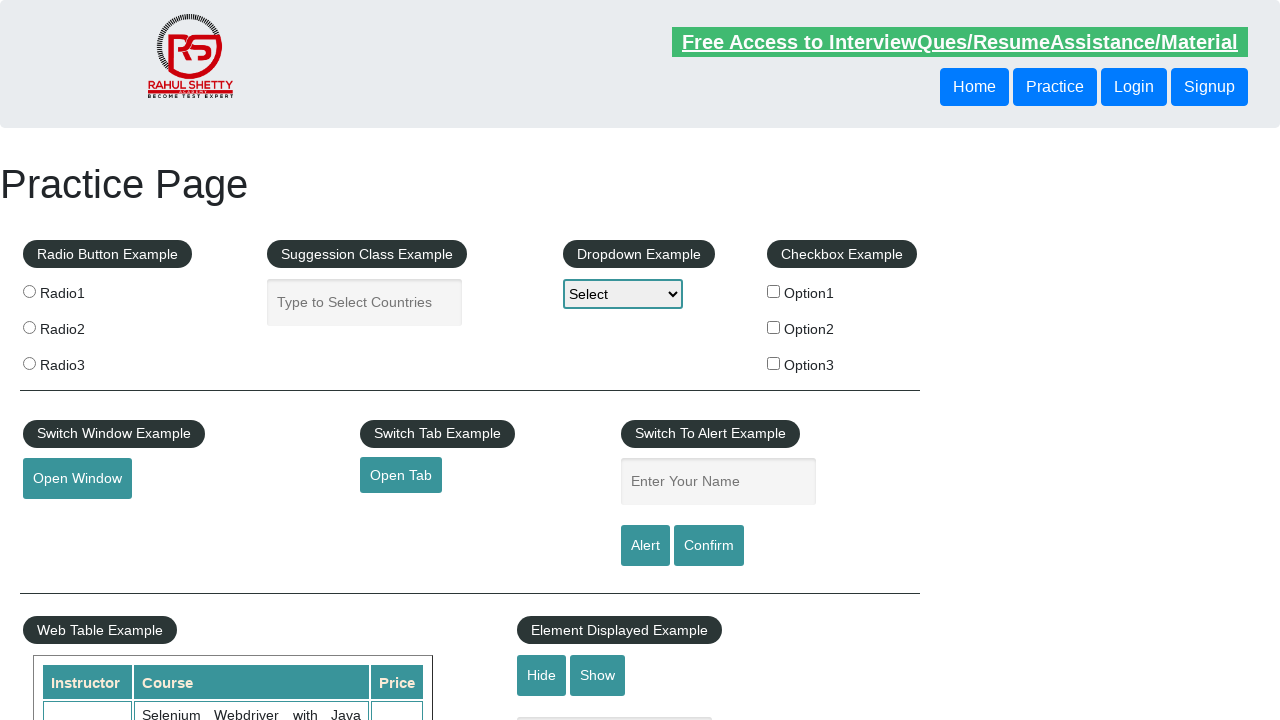

Verified that calculated sum (296) matches displayed total (296)
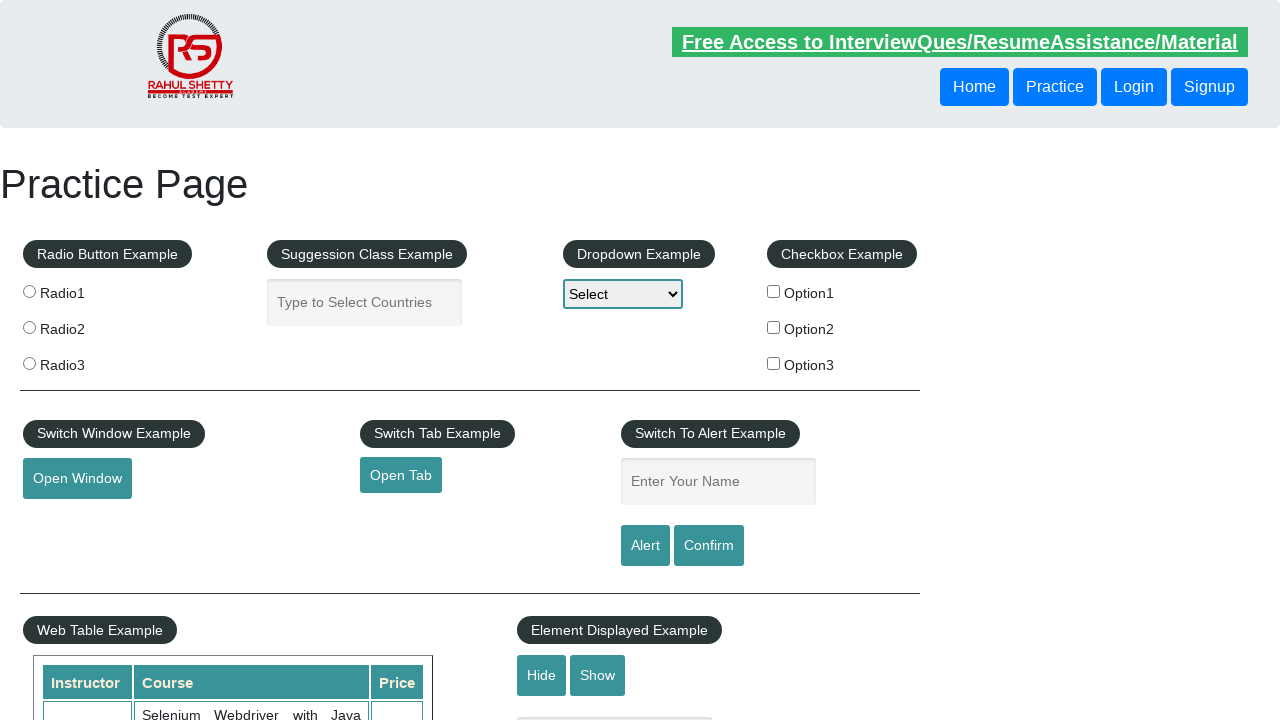

Scrolled the main window down
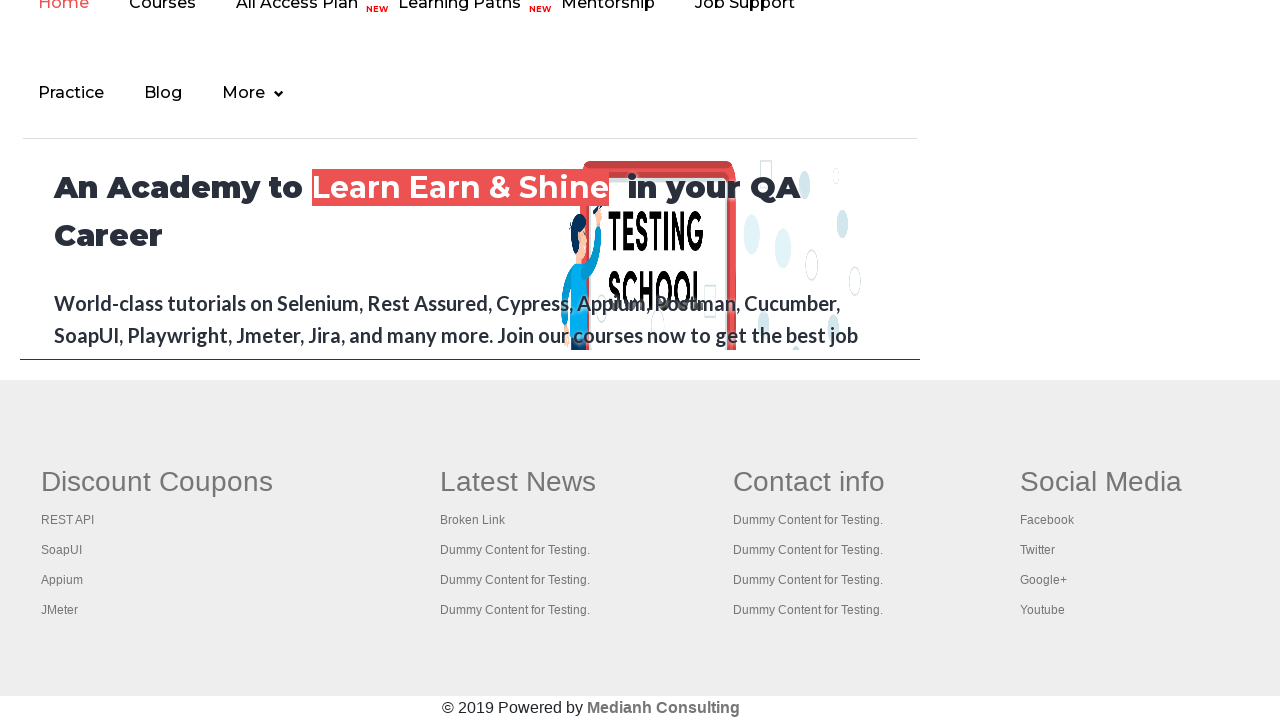

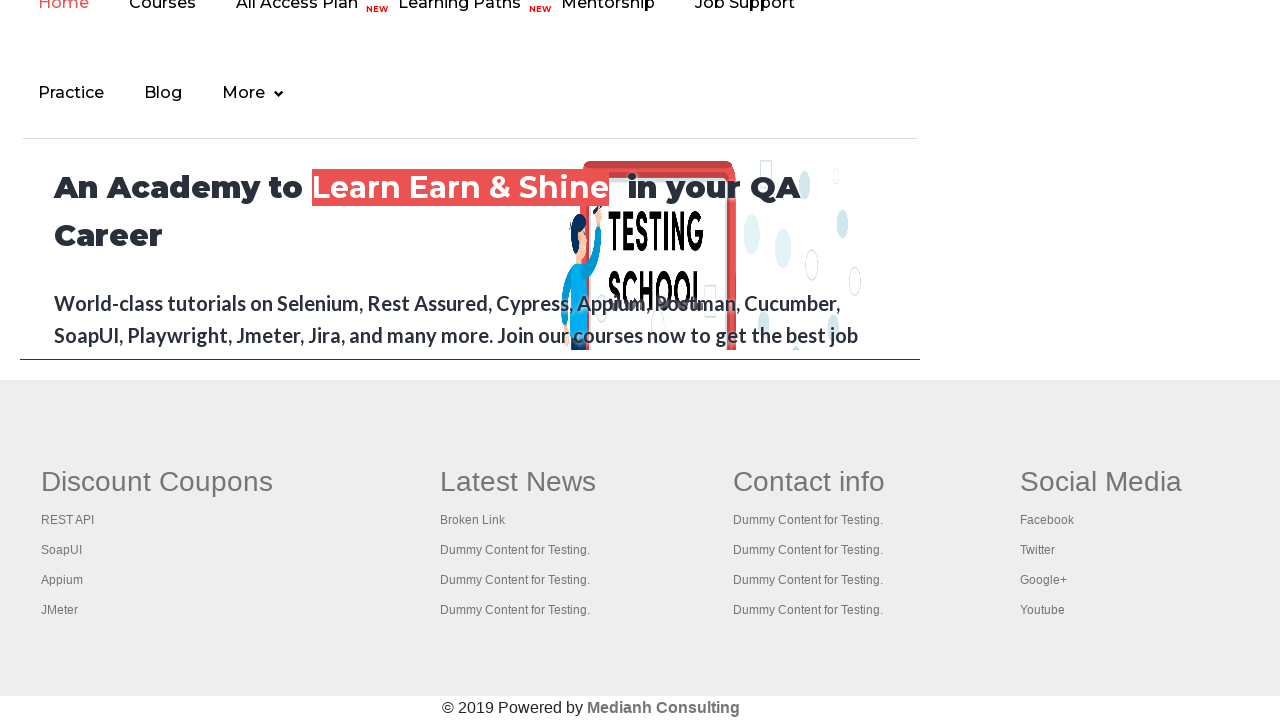